Tests canvas functionality by drawing a line, circle, and text to a canvas element, then retrieving the canvas data

Starting URL: https://polcak.github.io/jsrestrictor/test/test.html

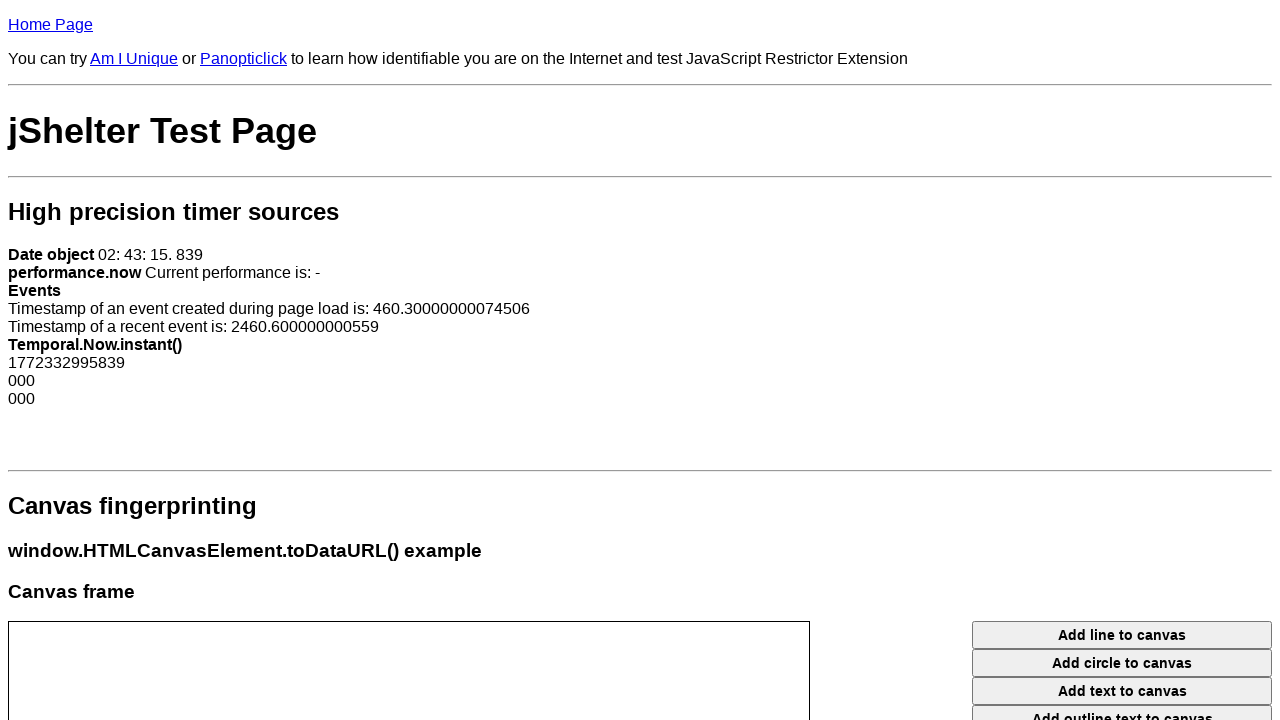

Clicked 'Add line to canvas' button at (1122, 635) on xpath=//button[text()='Add line to canvas']
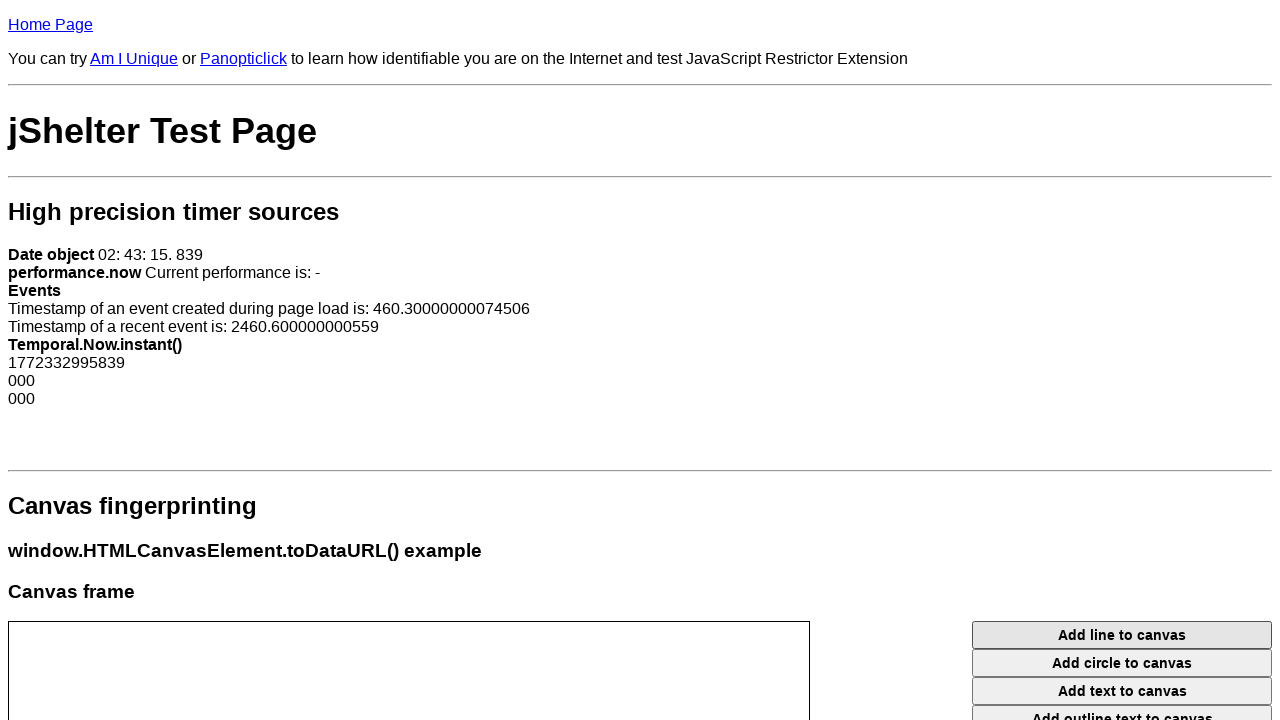

Clicked 'Add circle to canvas' button at (1122, 663) on xpath=//button[text()='Add circle to canvas']
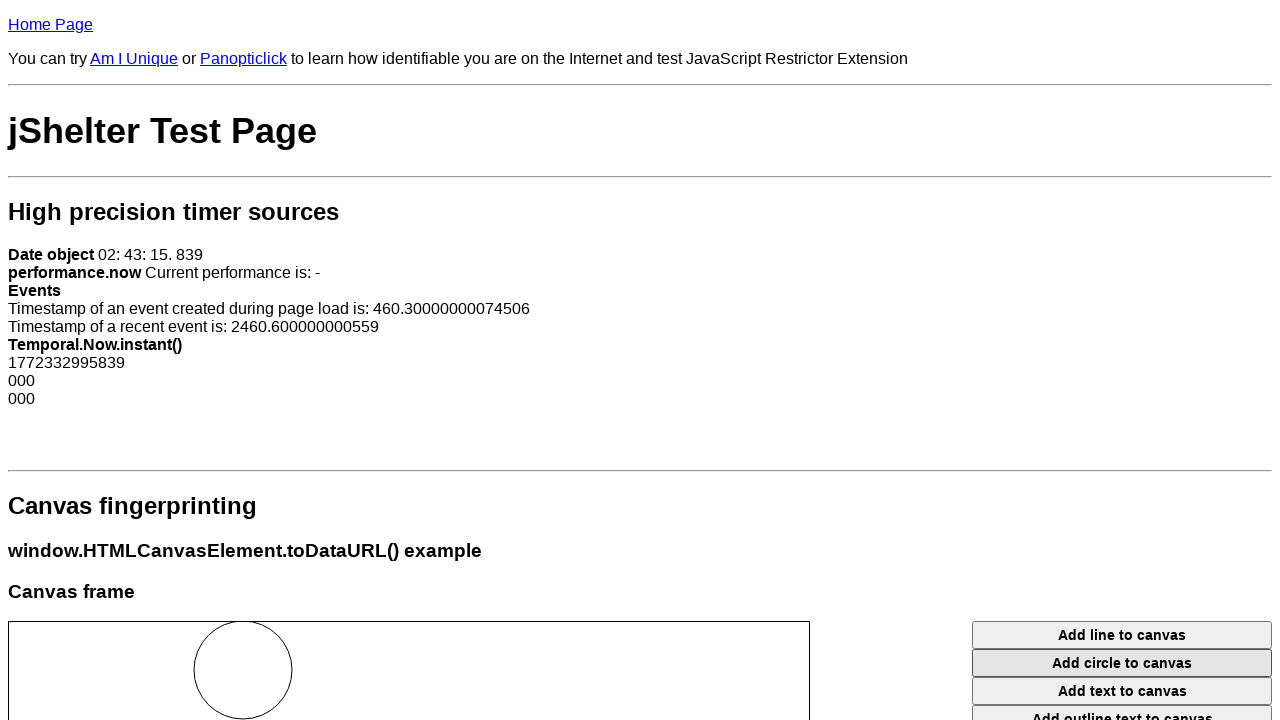

Clicked 'Add text to canvas' button at (1122, 691) on xpath=//button[text()='Add text to canvas']
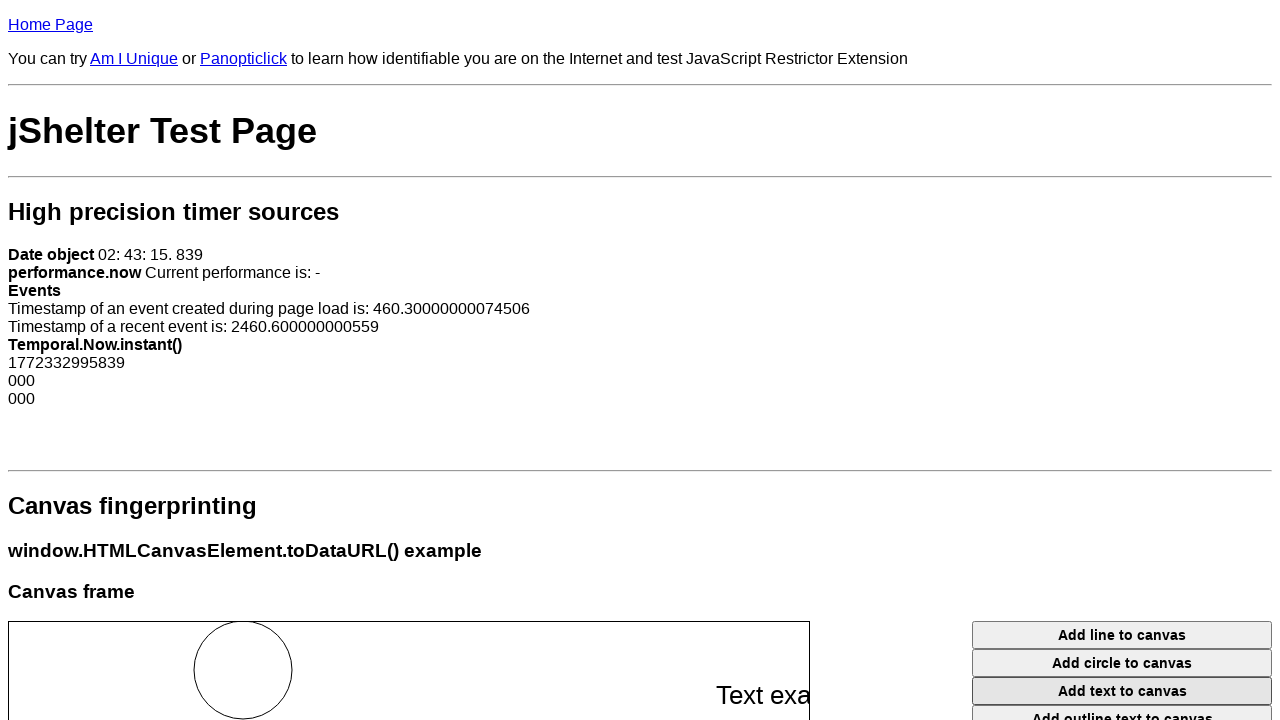

Clicked 'Get data and show image in canvas frame' button at (159, 360) on xpath=//button[text()='Get data and show image in canvas frame']
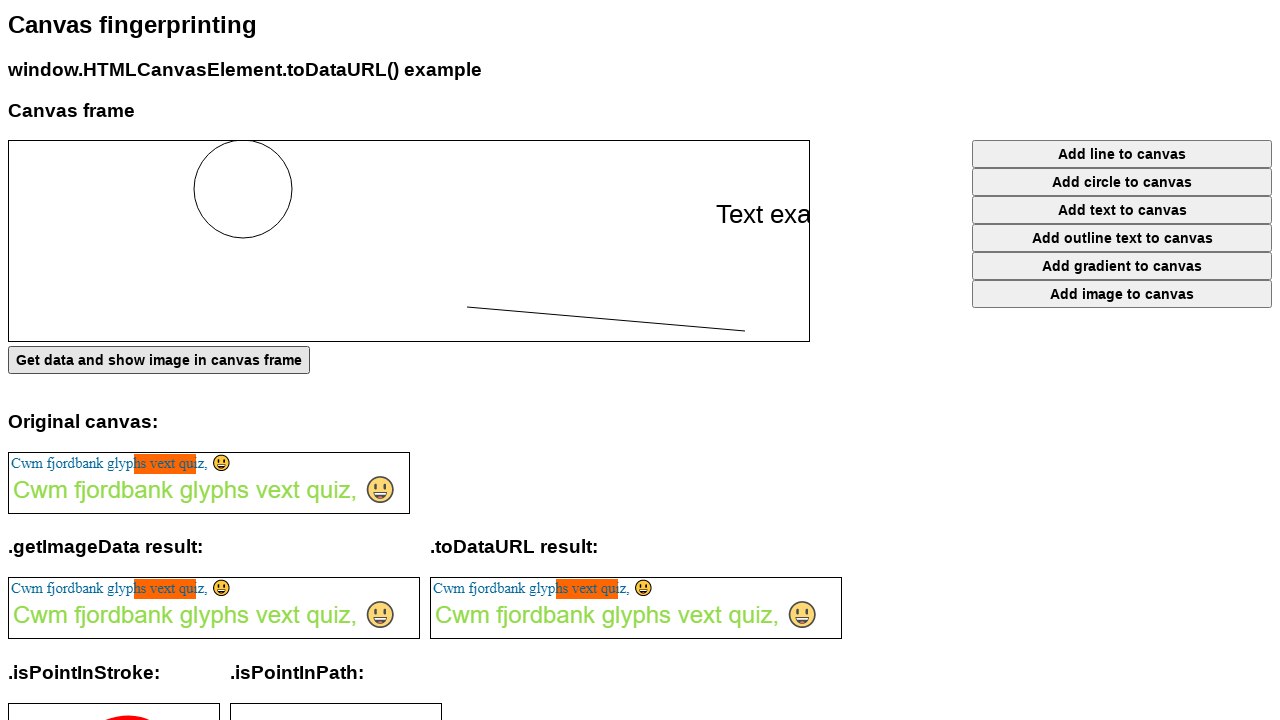

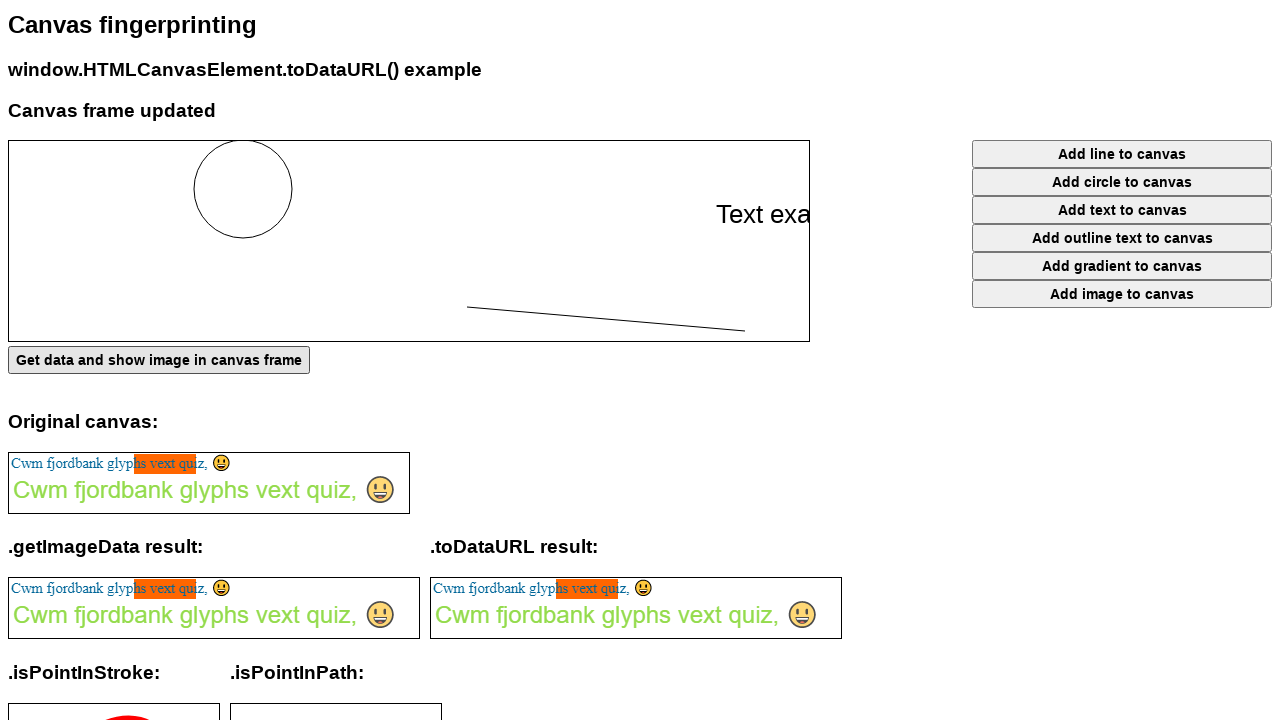